Tests e-commerce flow by adding multiple products to cart, applying a promo code, and placing an order

Starting URL: https://rahulshettyacademy.com/seleniumPractise/#/

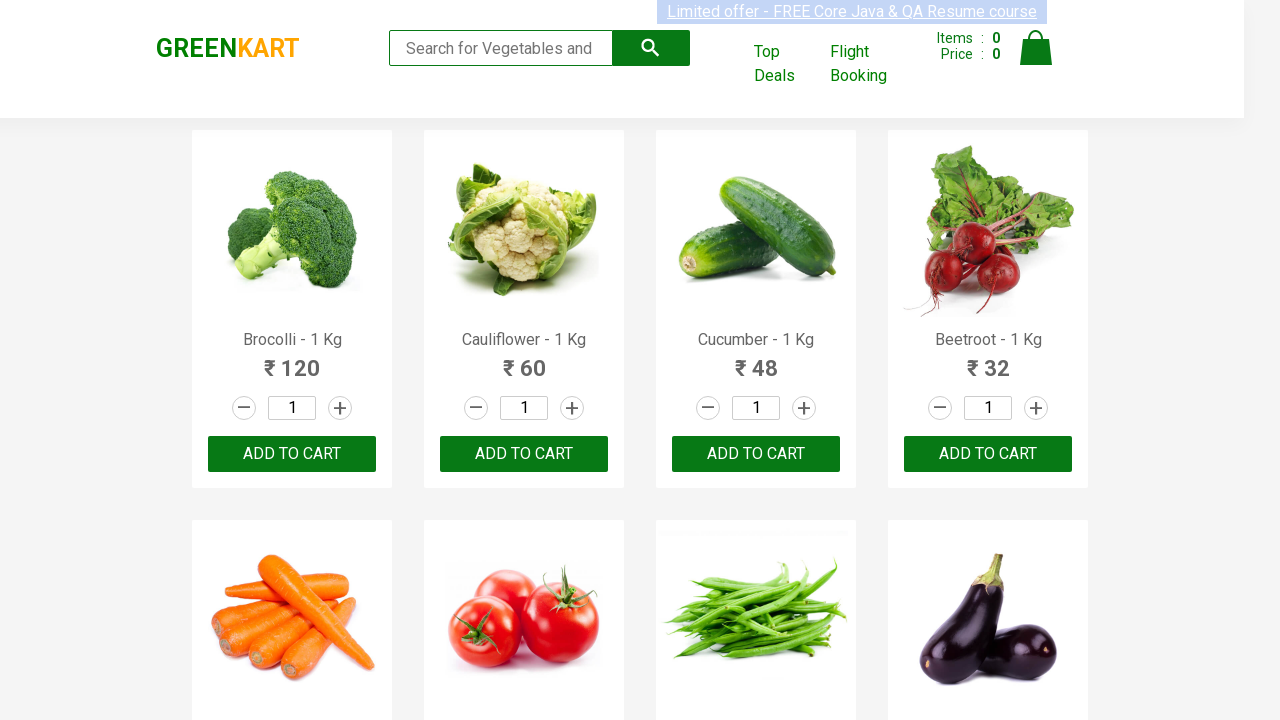

Waited for page to load (3 seconds)
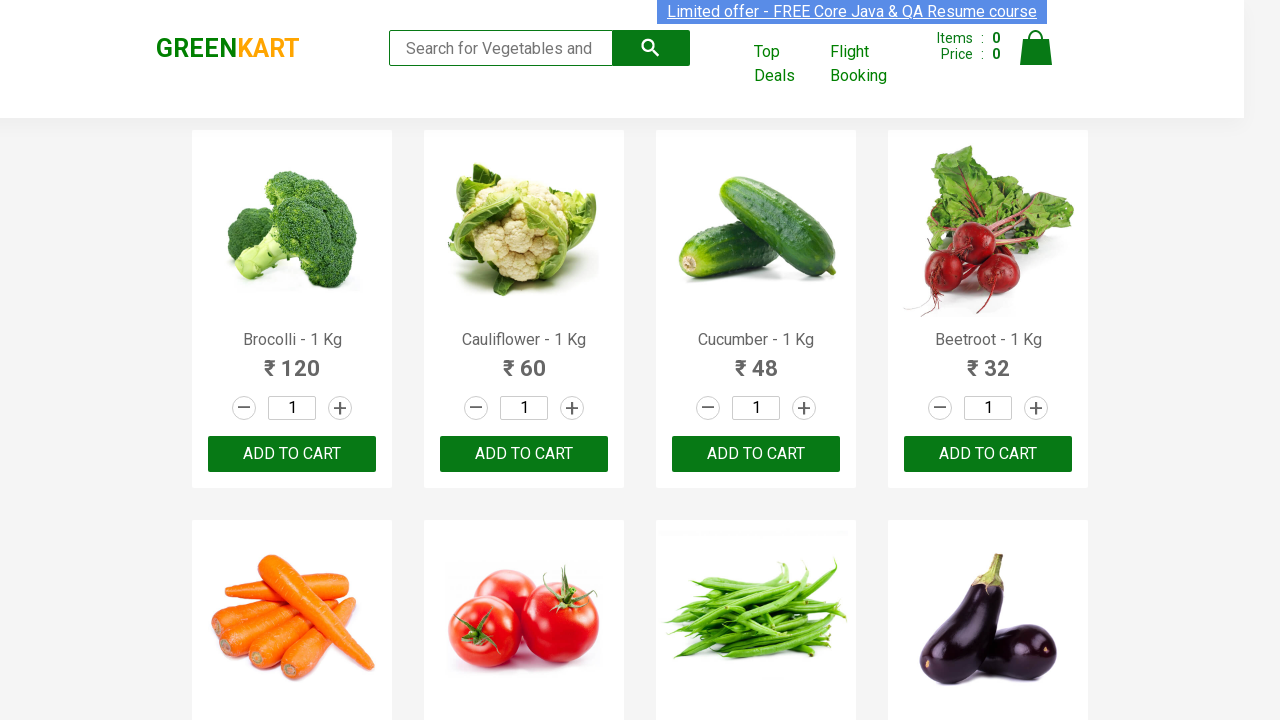

Located all product elements on the page
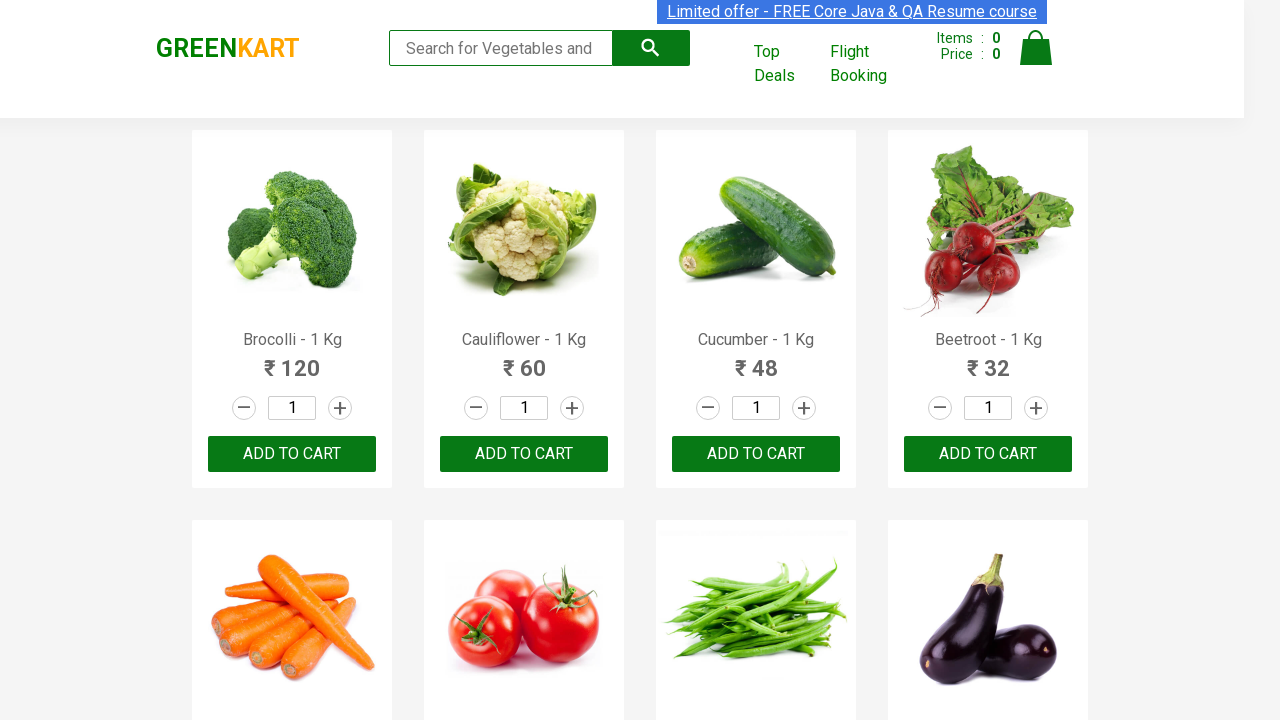

Added 'Cucumber' to cart at (756, 454) on xpath=//div[@class='product-action']/button >> nth=2
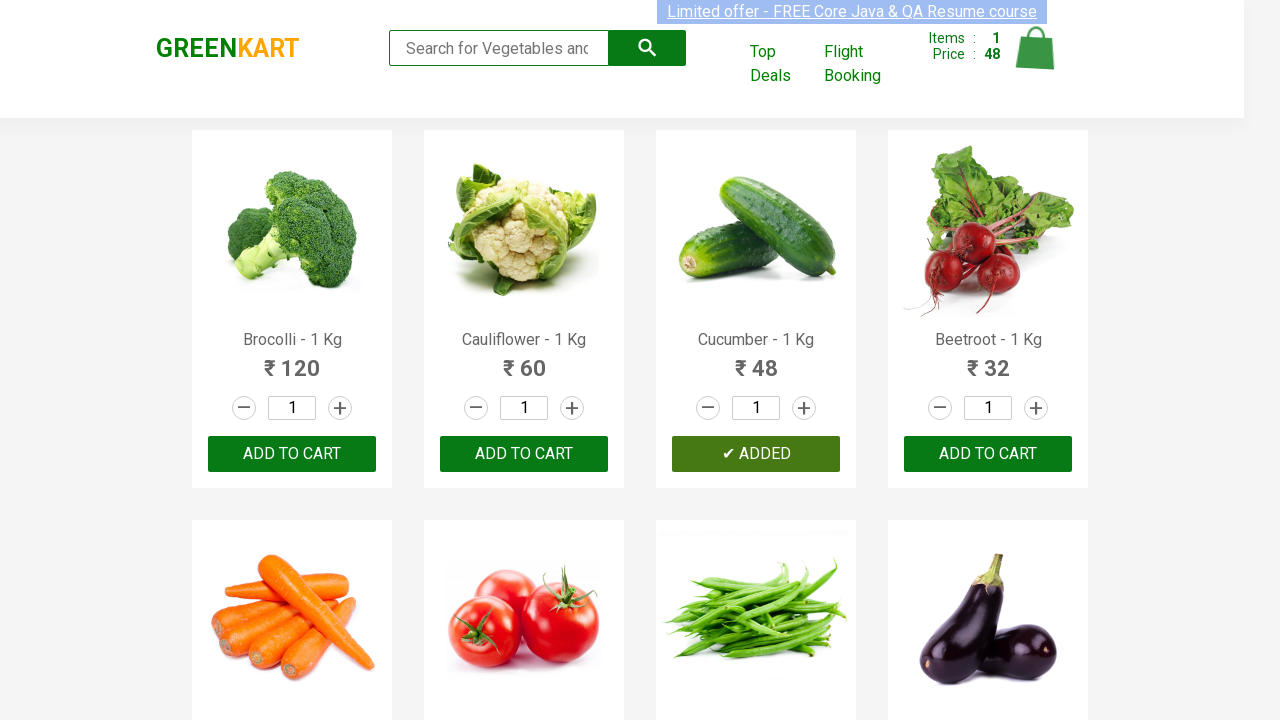

Added 'Beetroot' to cart at (988, 454) on xpath=//div[@class='product-action']/button >> nth=3
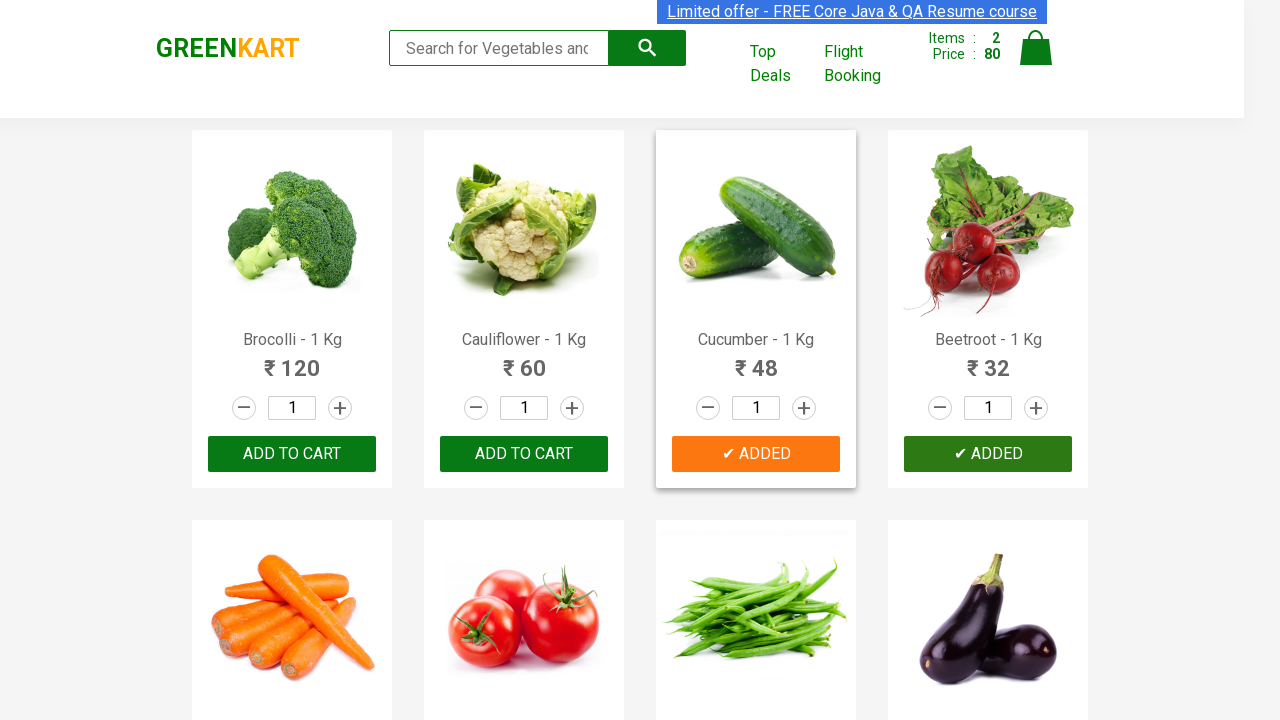

Added 'Carrot' to cart at (292, 360) on xpath=//div[@class='product-action']/button >> nth=4
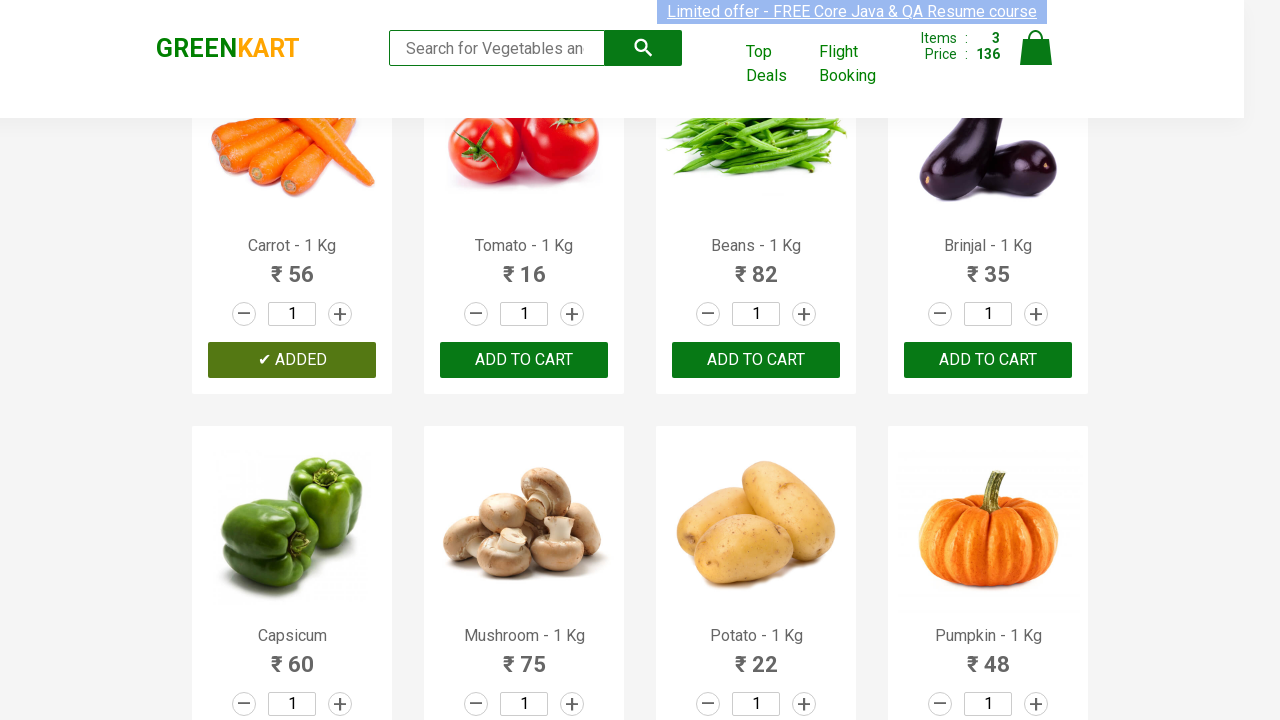

Added 'Tomato' to cart at (524, 360) on xpath=//div[@class='product-action']/button >> nth=5
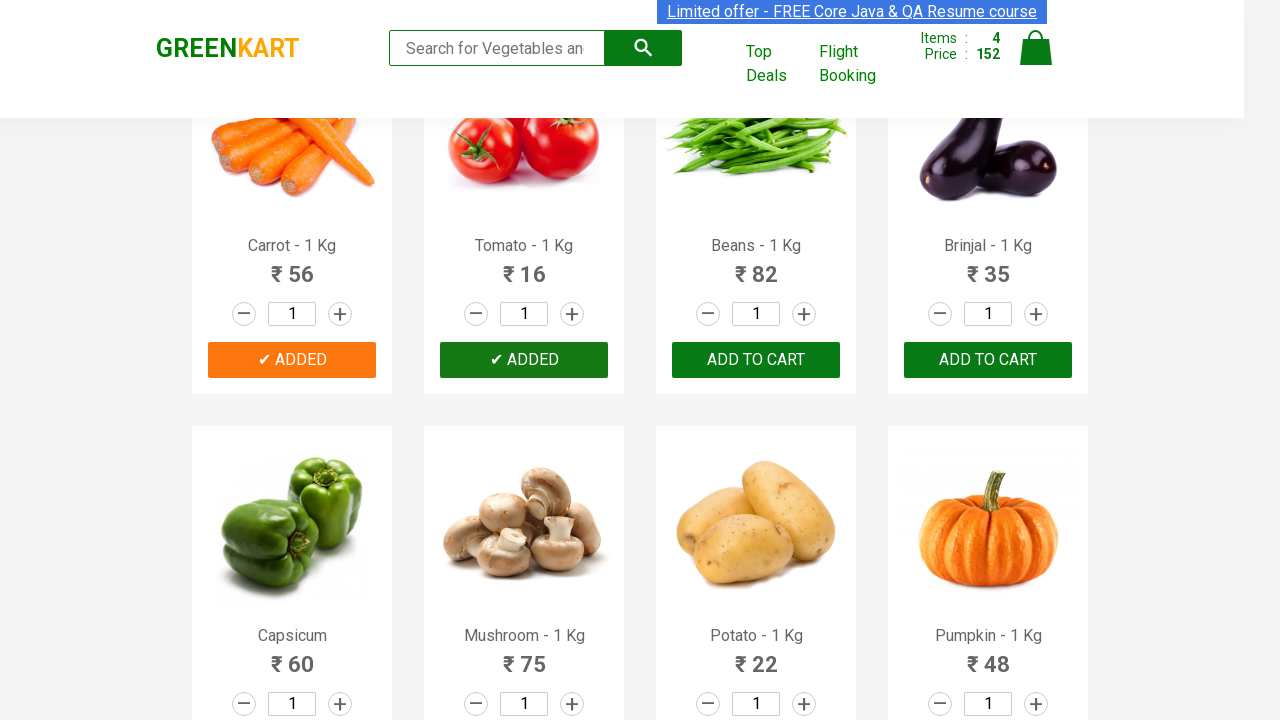

Added 'Beans' to cart at (756, 360) on xpath=//div[@class='product-action']/button >> nth=6
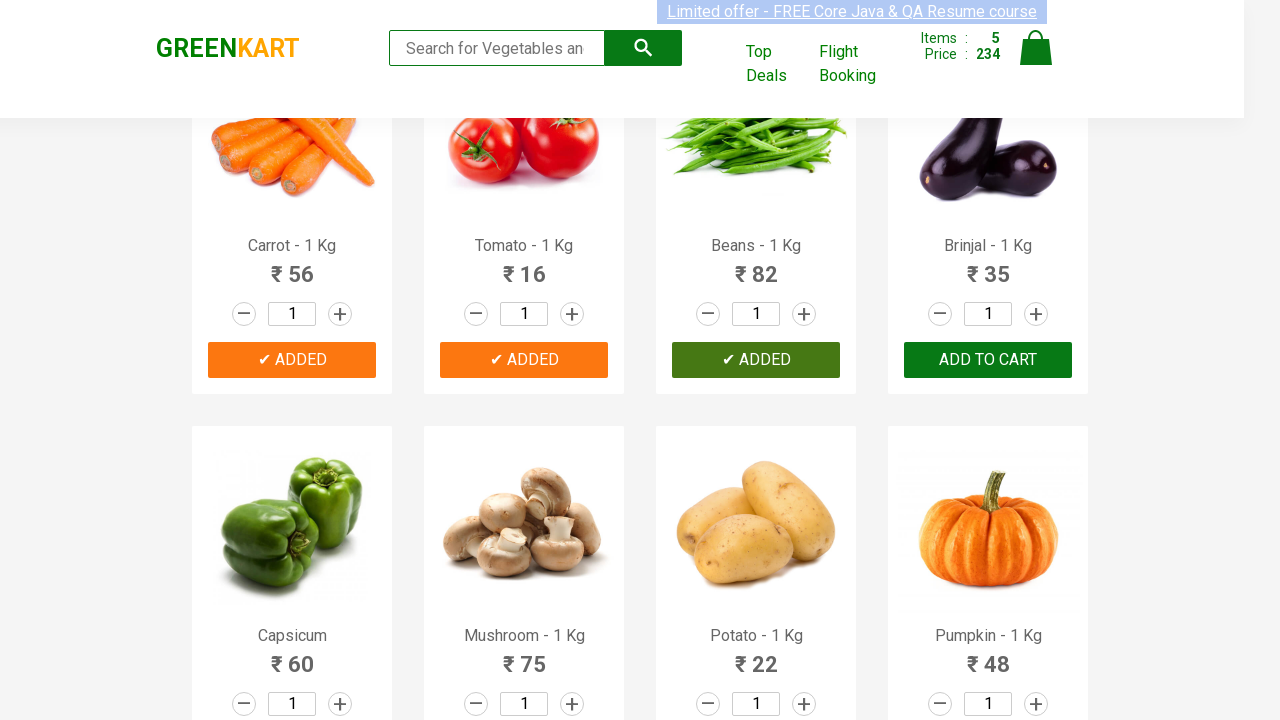

Added 'Banana' to cart at (988, 360) on xpath=//div[@class='product-action']/button >> nth=15
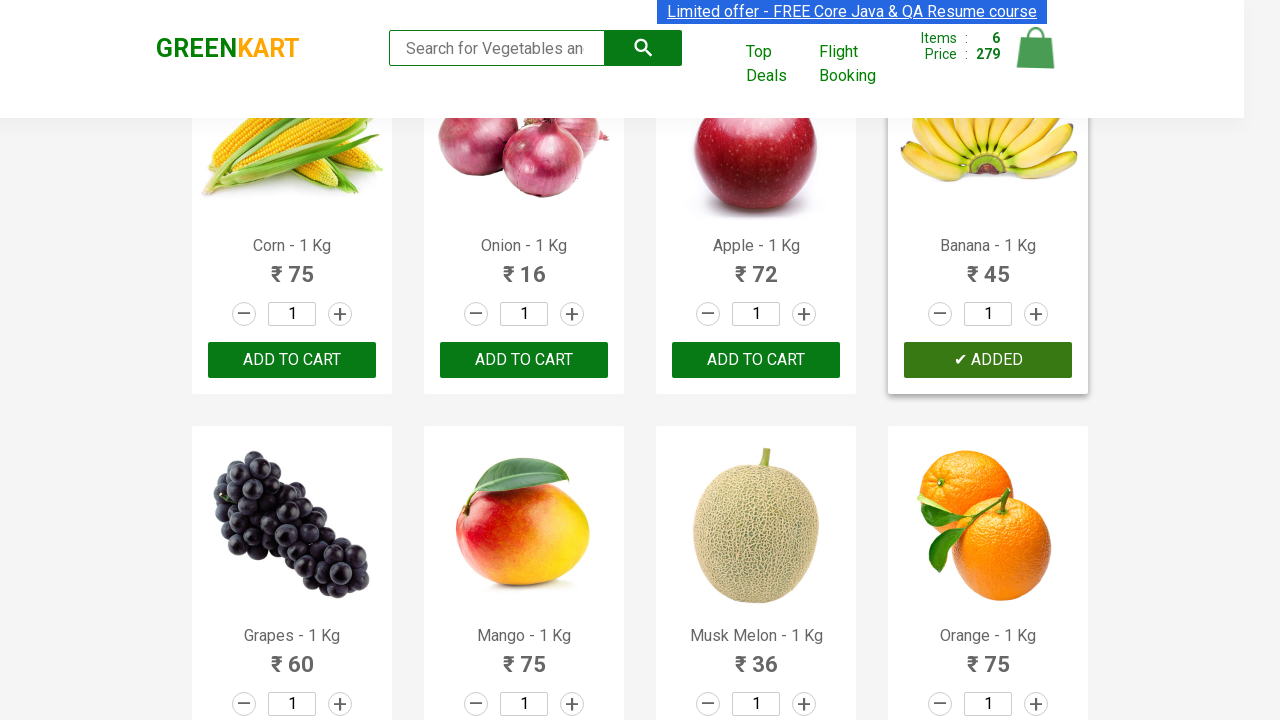

Added 'Grapes' to cart at (292, 360) on xpath=//div[@class='product-action']/button >> nth=16
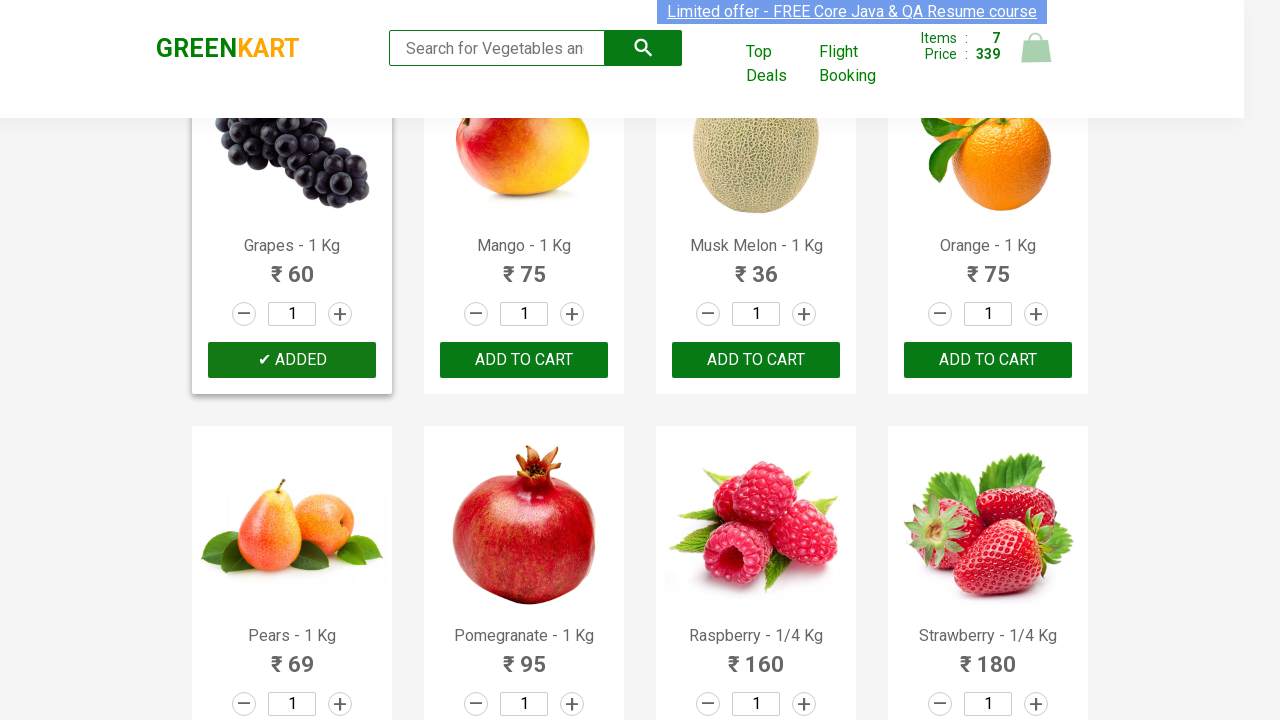

Waited for cart updates (3 seconds)
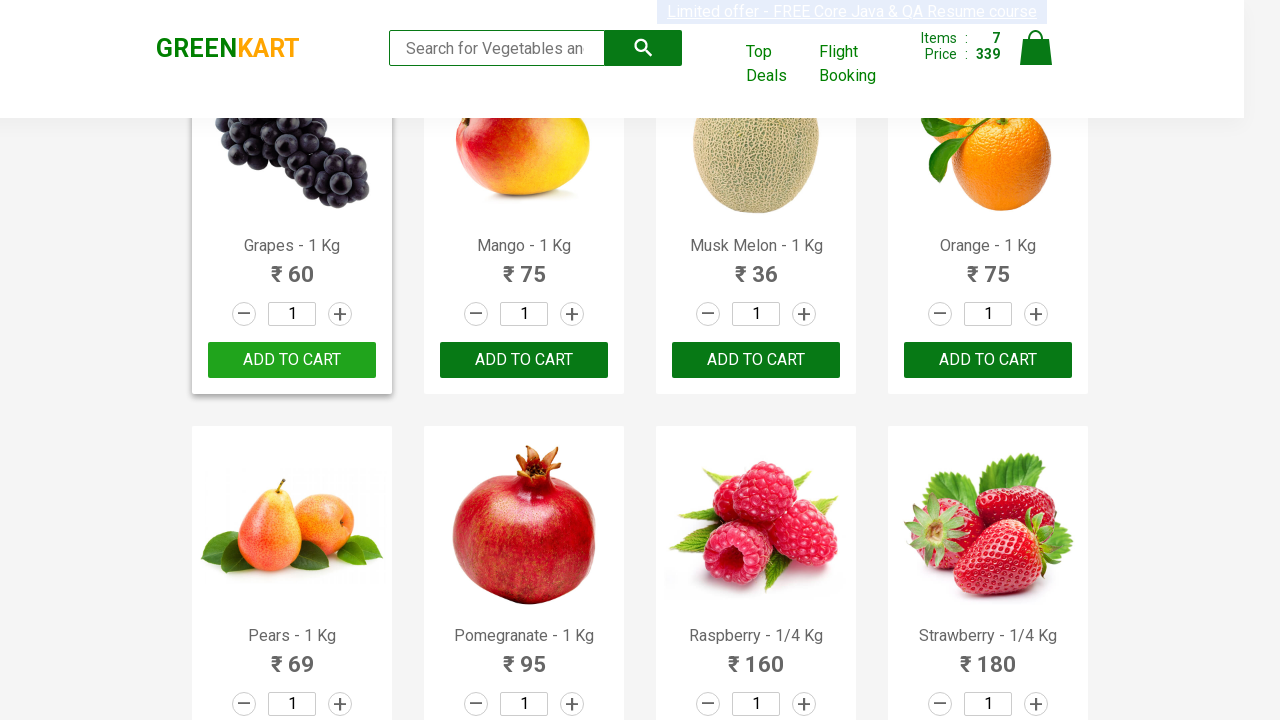

Clicked on cart icon at (1036, 48) on xpath=//img[@alt='Cart']
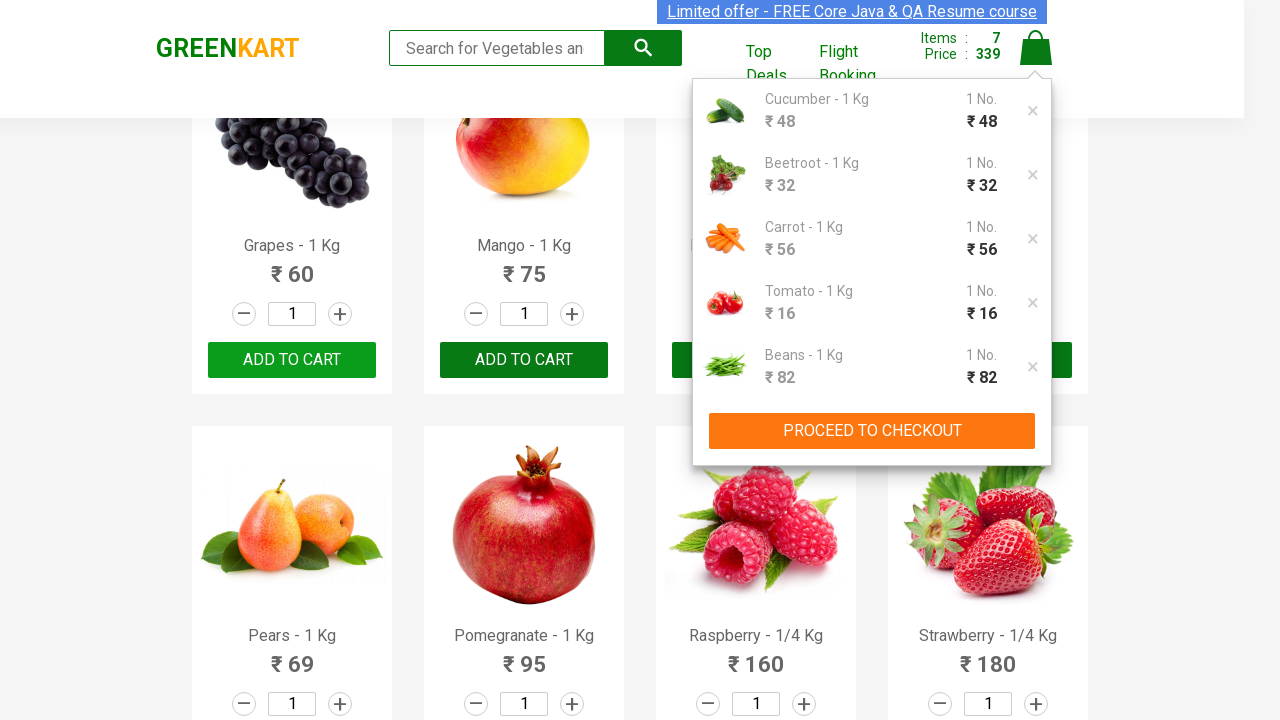

Clicked 'Proceed to Checkout' button at (872, 431) on xpath=//div[@class='action-block']/button
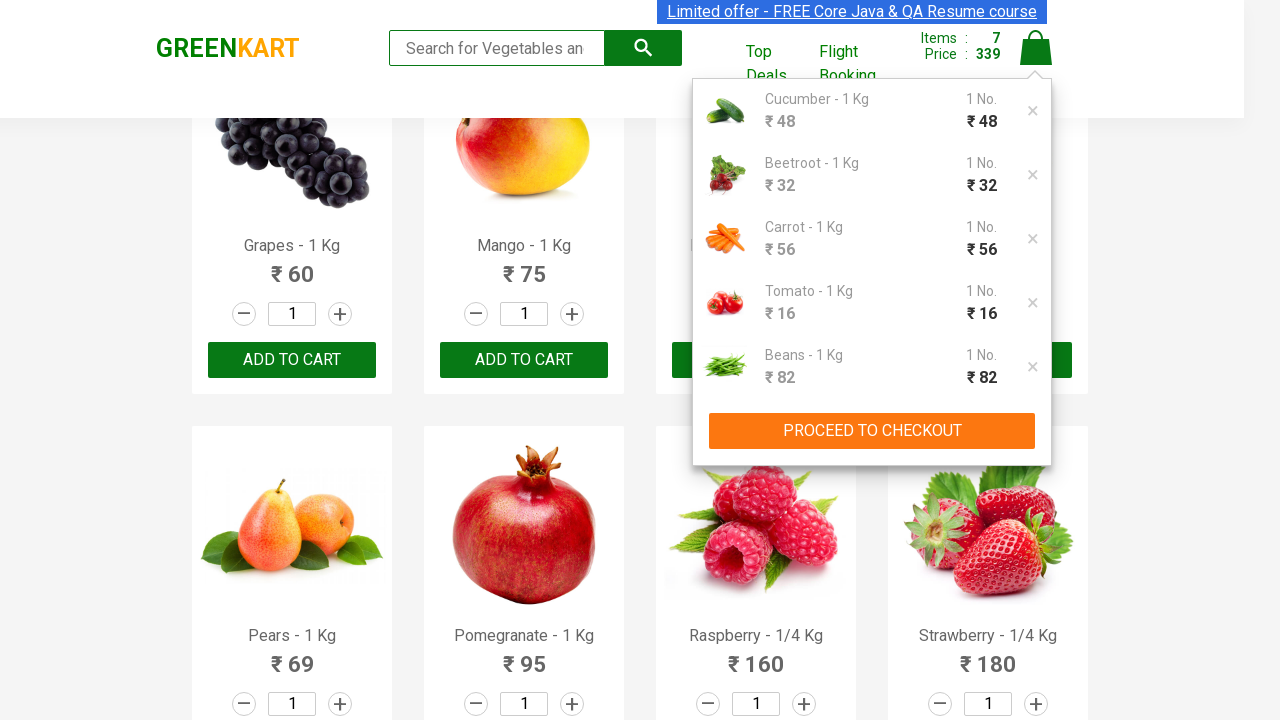

Waited for checkout page to load (1.5 seconds)
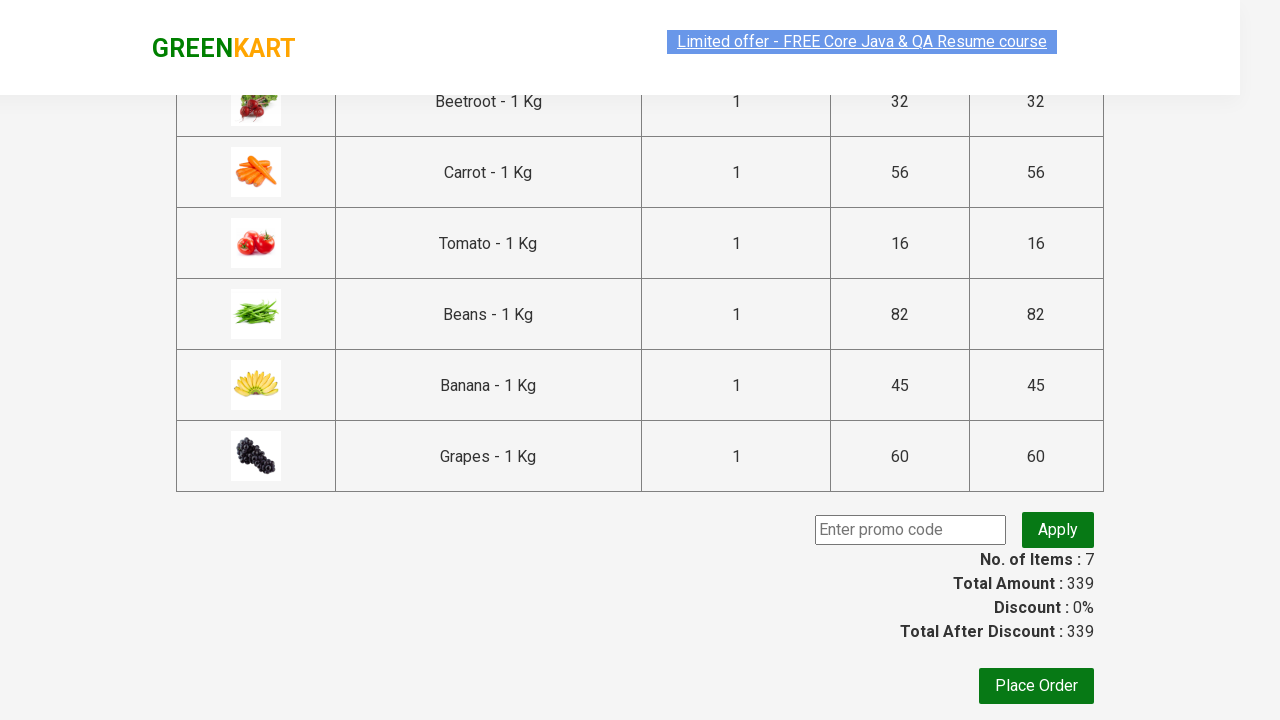

Entered promo code 'rahulshettyacademy' on input.promoCode
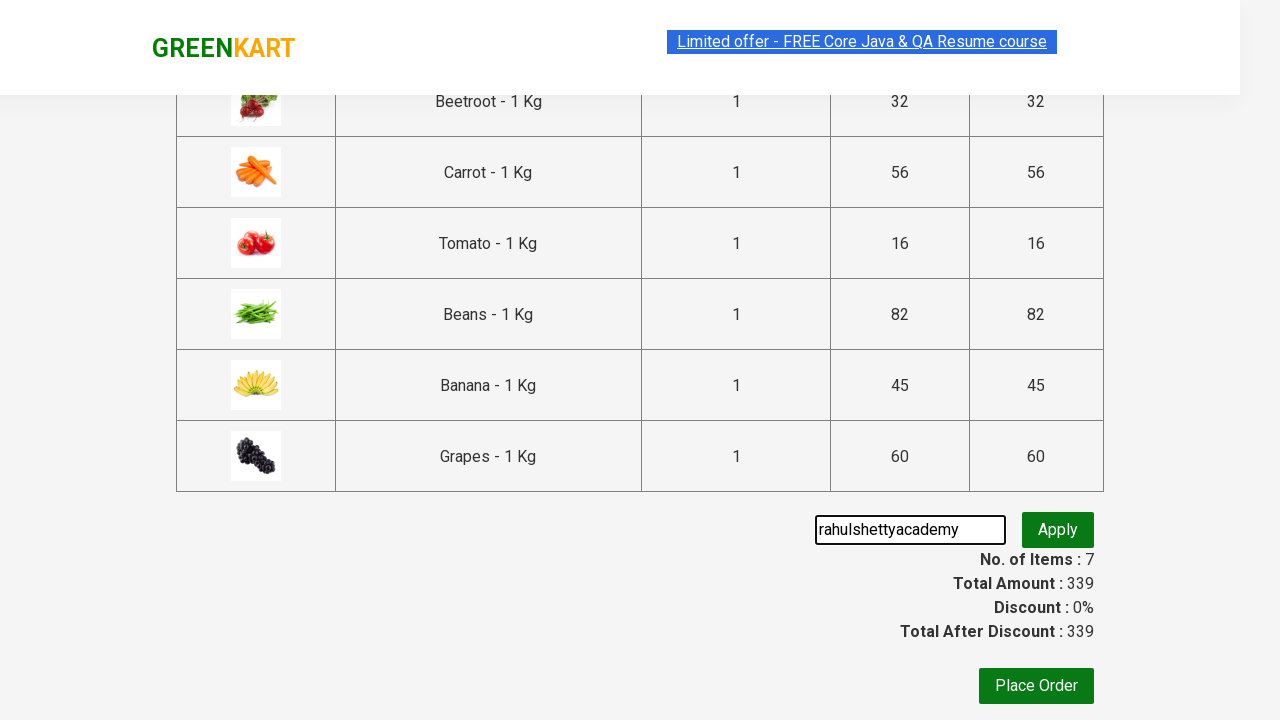

Clicked Apply button for promo code at (1058, 530) on button.promoBtn
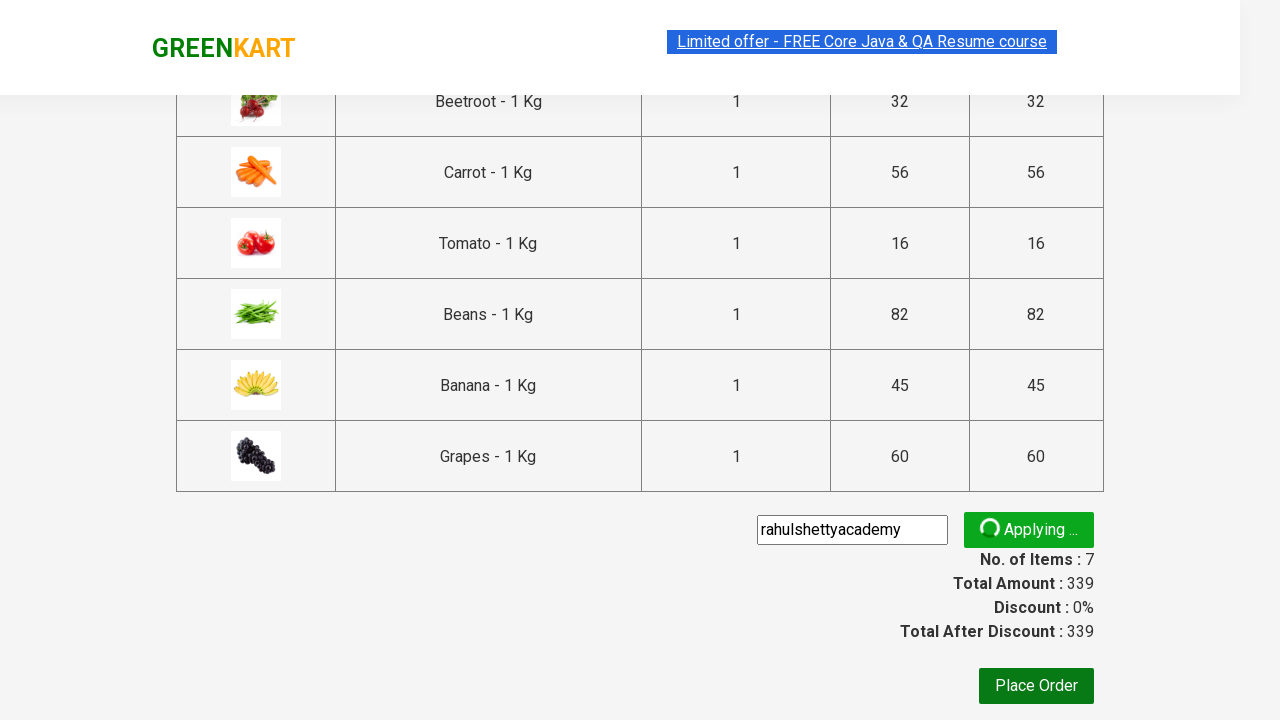

Promo code application result displayed
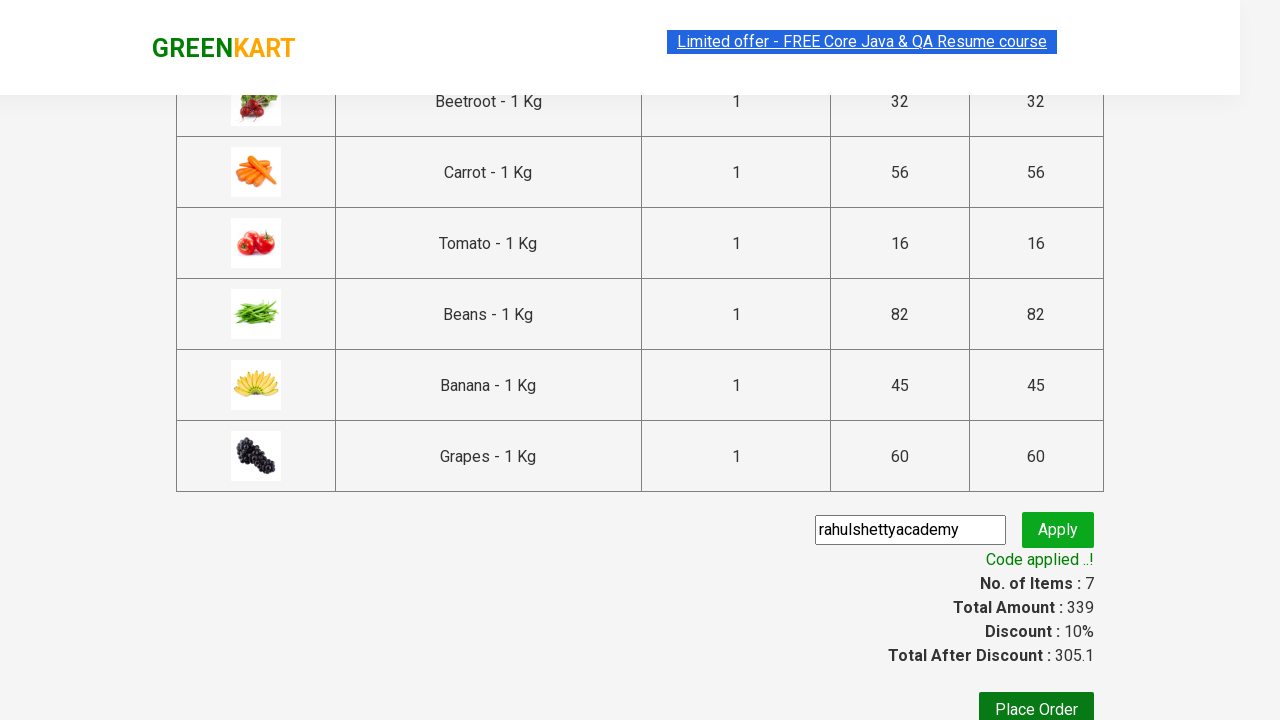

Clicked 'Place Order' button to complete purchase at (1036, 702) on xpath=//button[text()='Place Order']
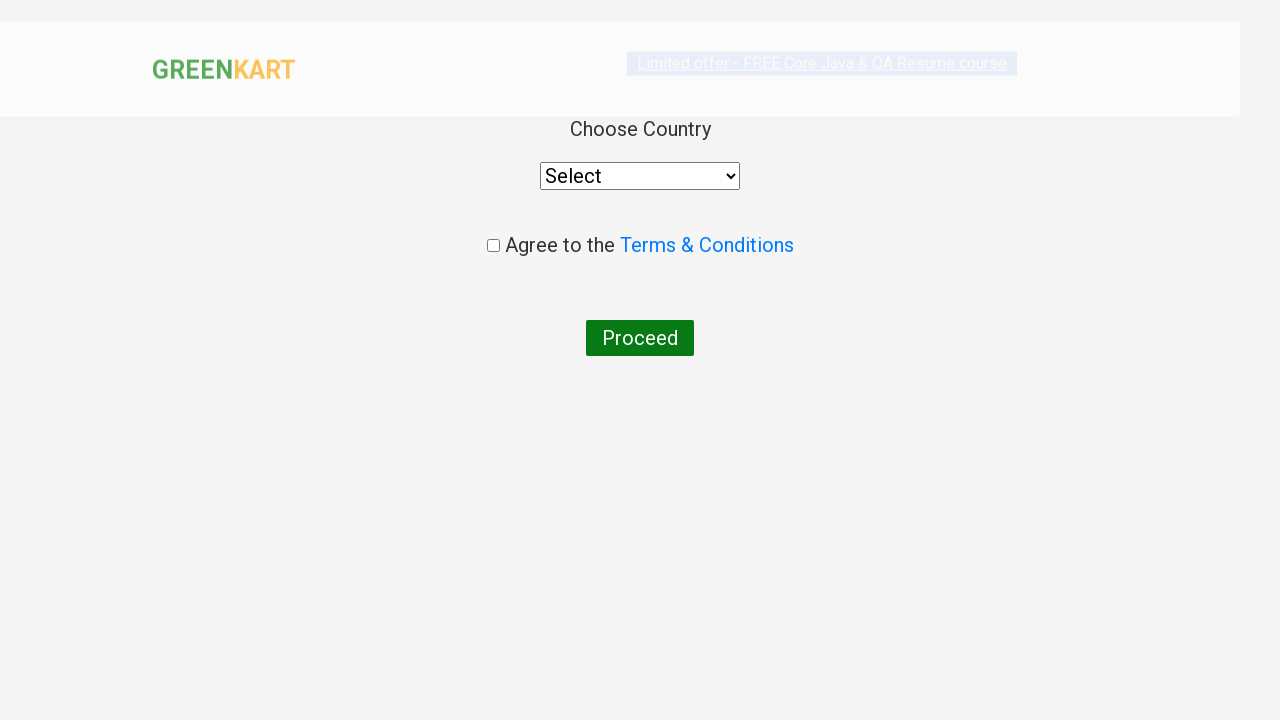

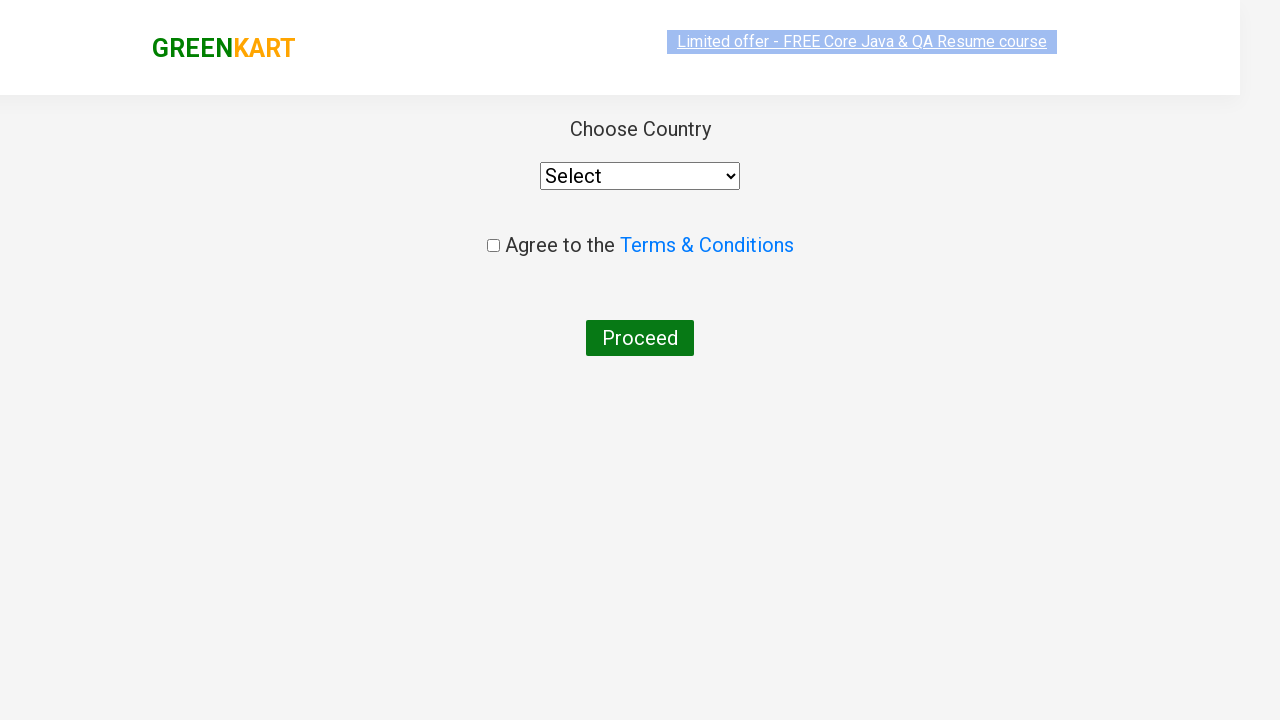